Tests a practice form by filling in various fields including text inputs, dropdowns, file upload, and radio buttons, then validates the submitted data in a results table

Starting URL: https://demoqa.com/

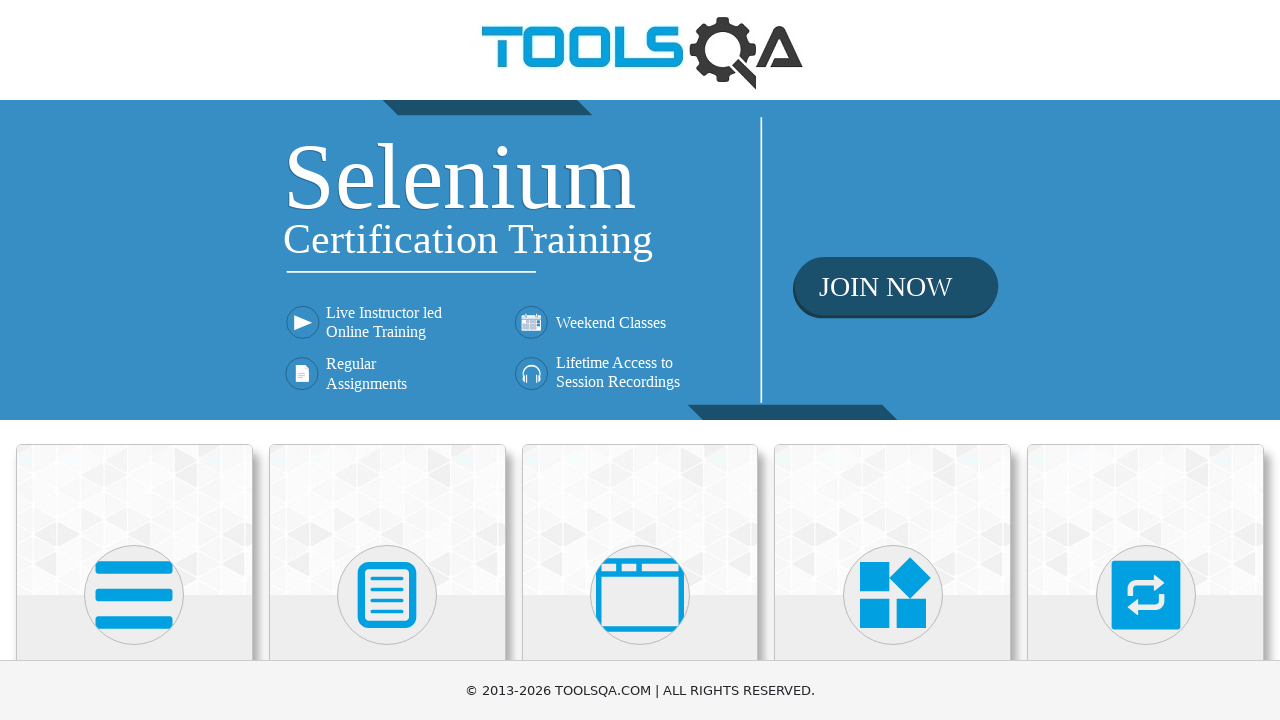

Scrolled down to see Forms section
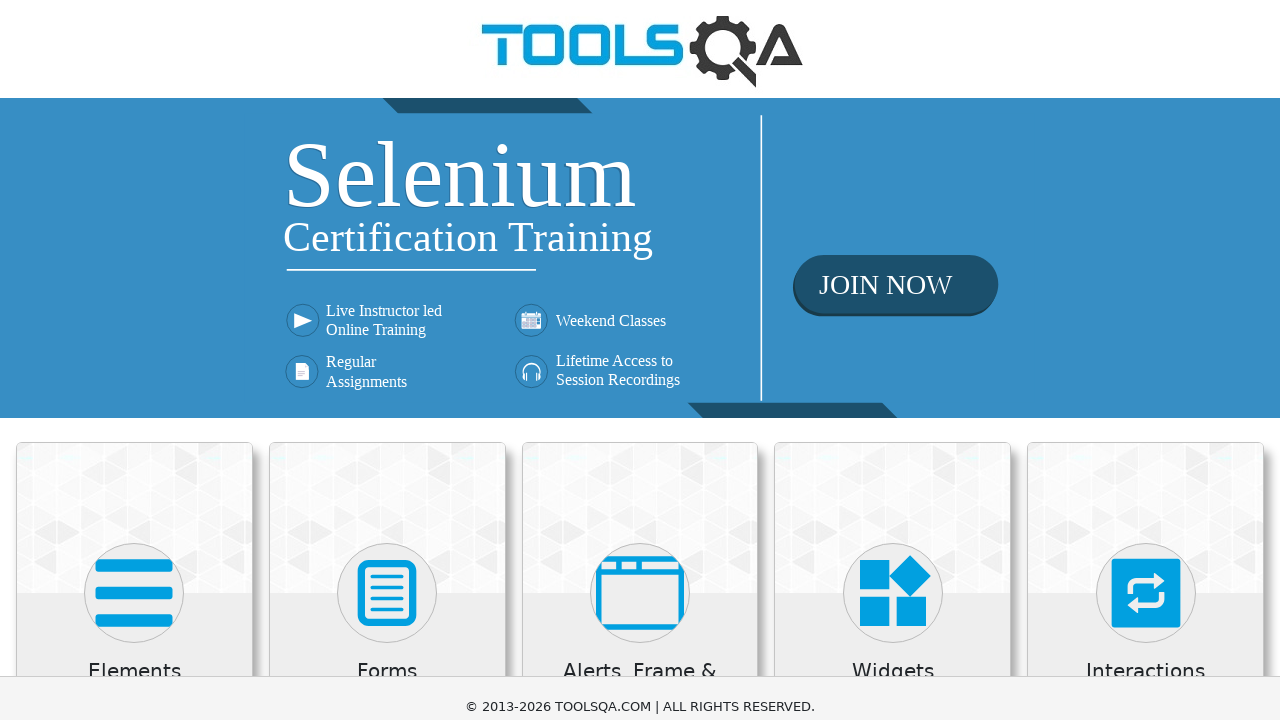

Clicked on Forms section at (387, 273) on xpath=//h5[text()='Forms']
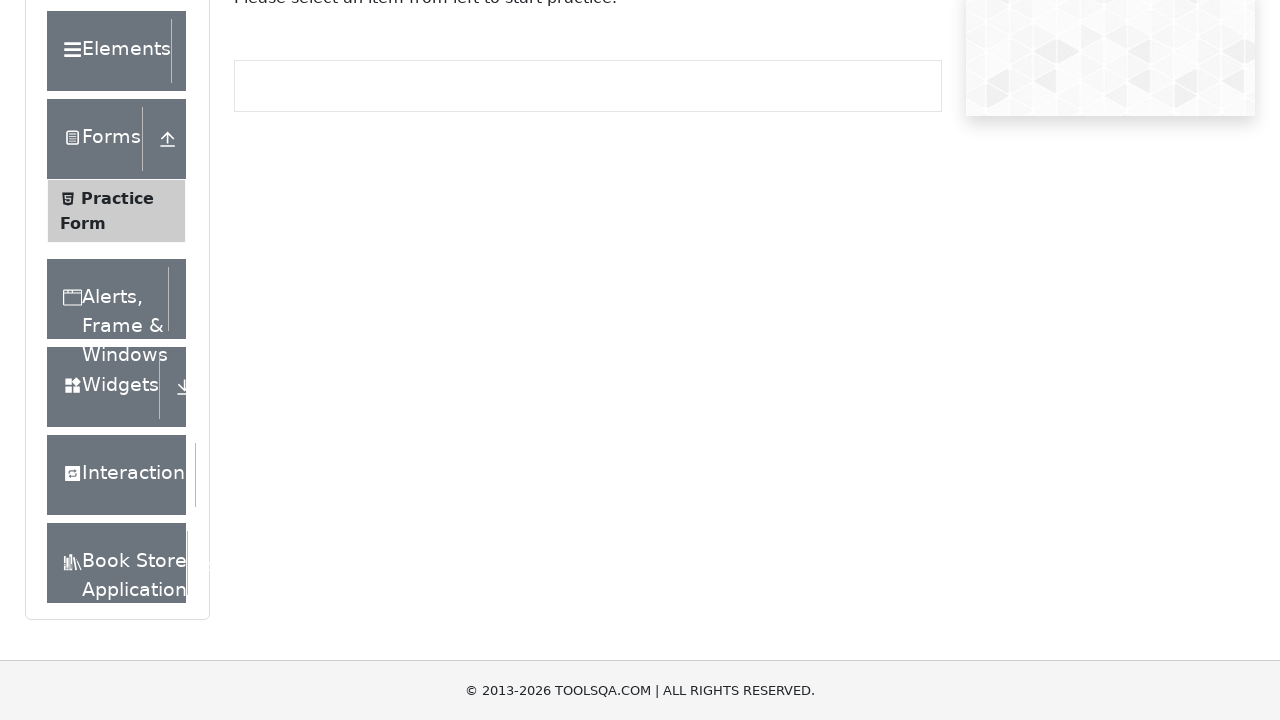

Clicked on Practice Form at (117, 198) on xpath=//span[text()='Practice Form']
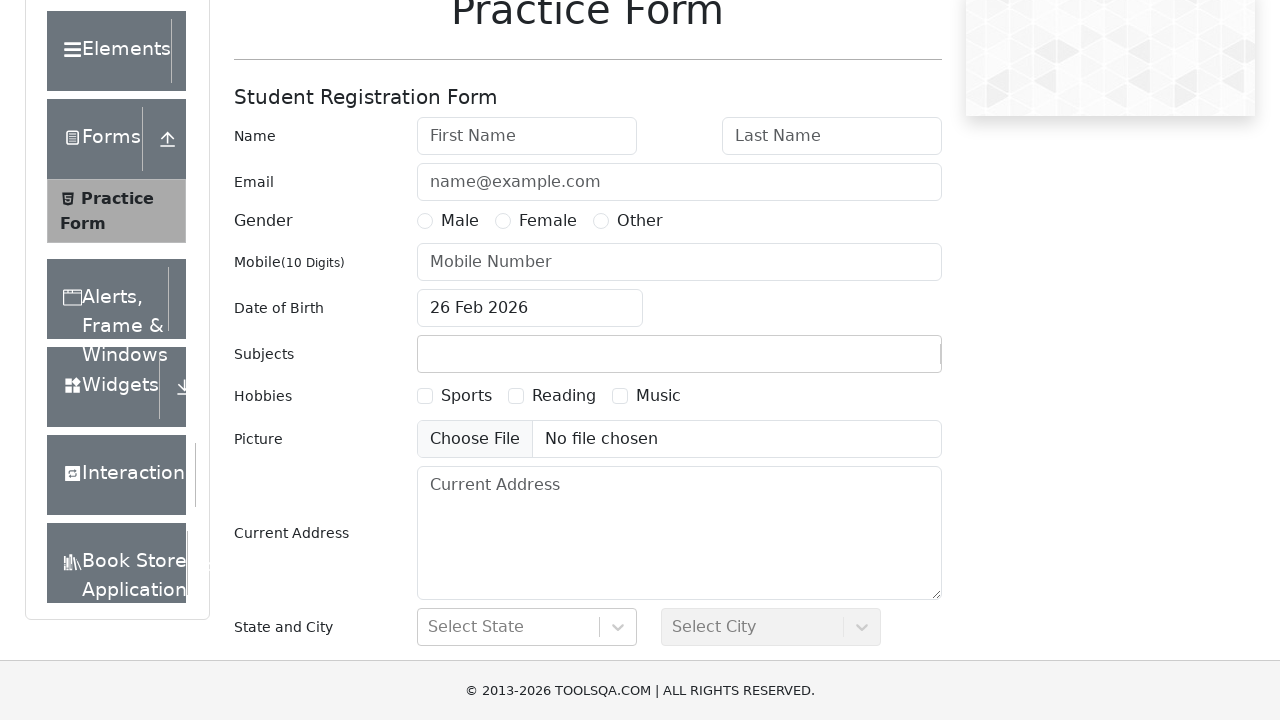

Filled in First Name field with 'Isabela' on #firstName
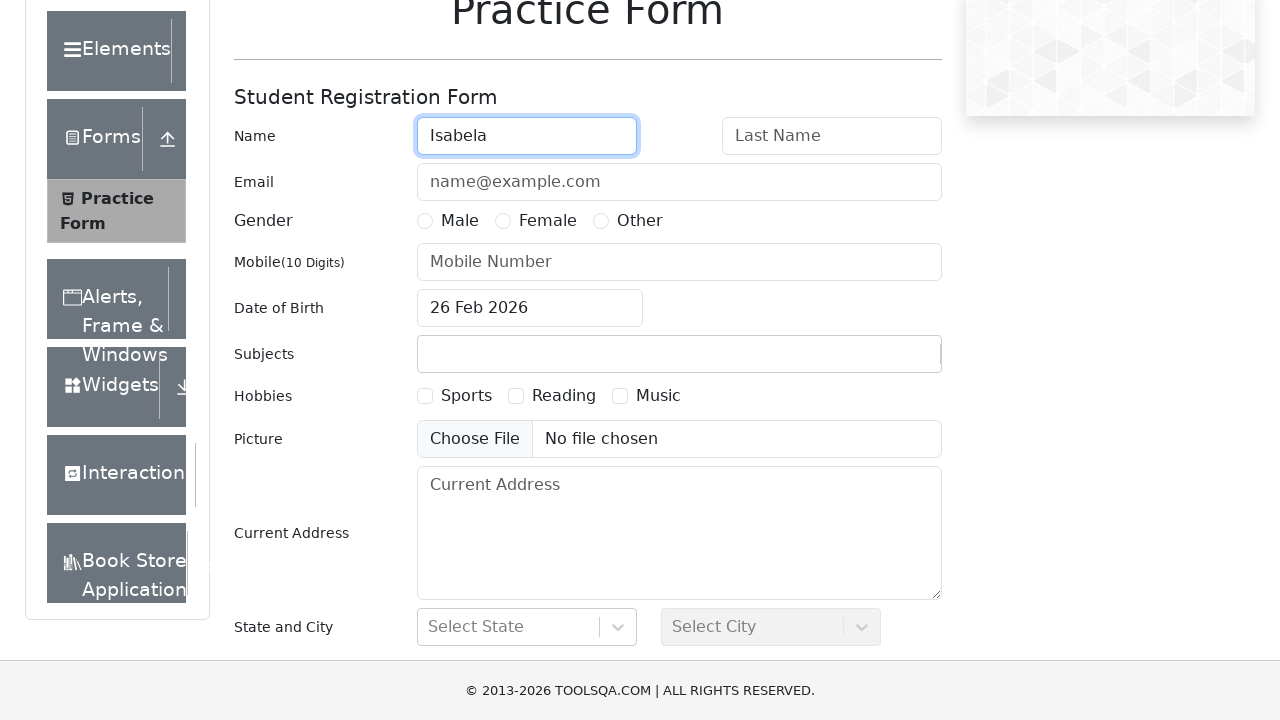

Filled in Last Name field with 'Popescu' on #lastName
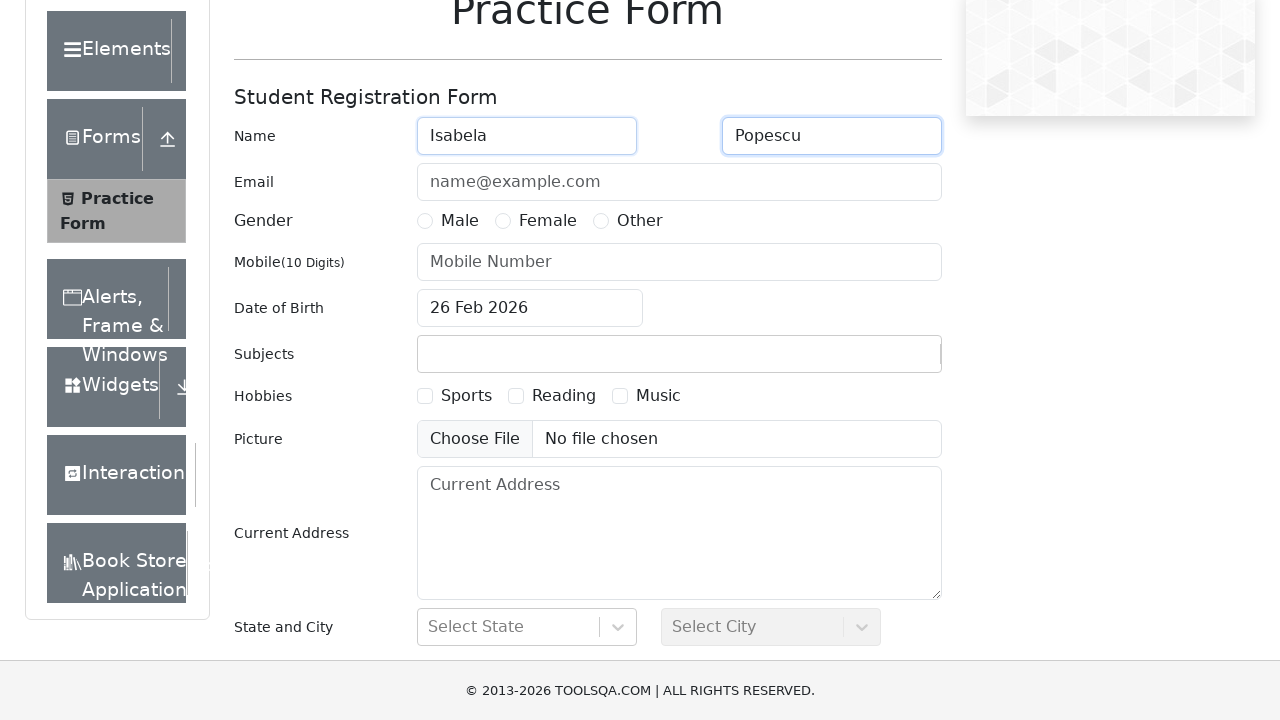

Filled in Email field with 'isabela.popescu@gmail.com' on #userEmail
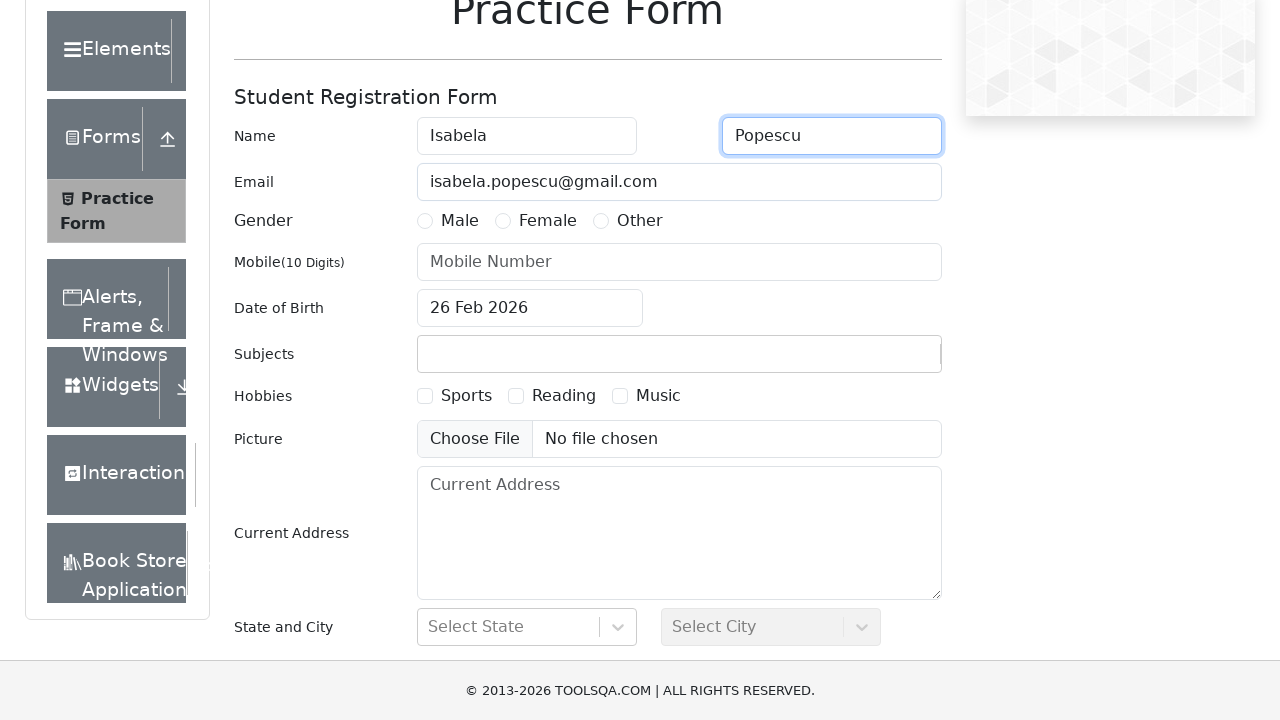

Filled in Phone Number field with '0746832902' on input[placeholder='Mobile Number']
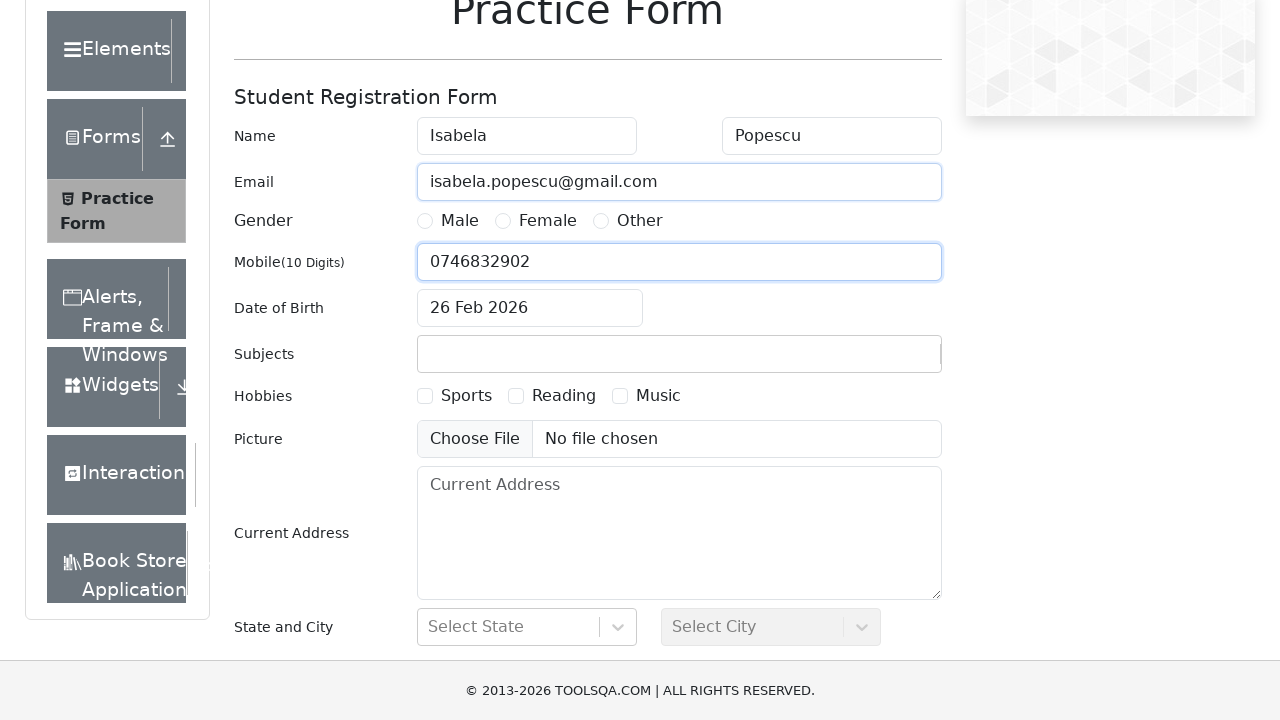

Filled in Subjects field with 'Social Studies' on #subjectsInput
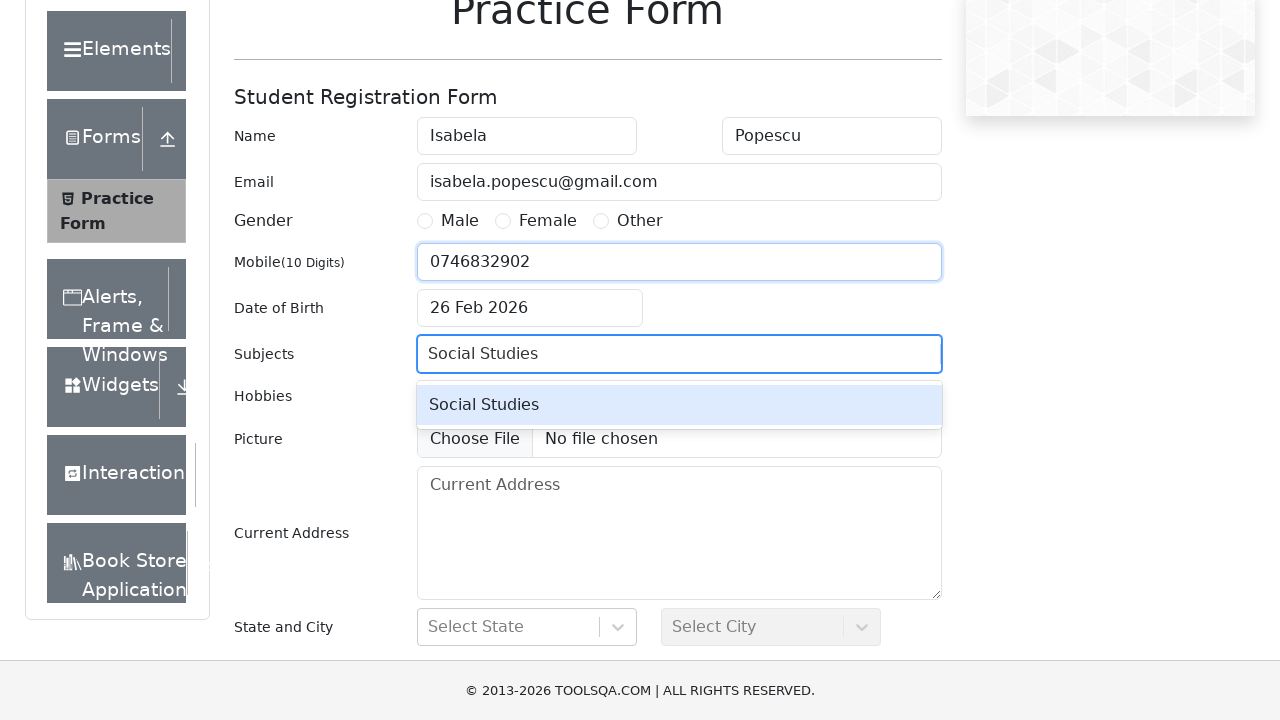

Pressed Enter to confirm subject selection on #subjectsInput
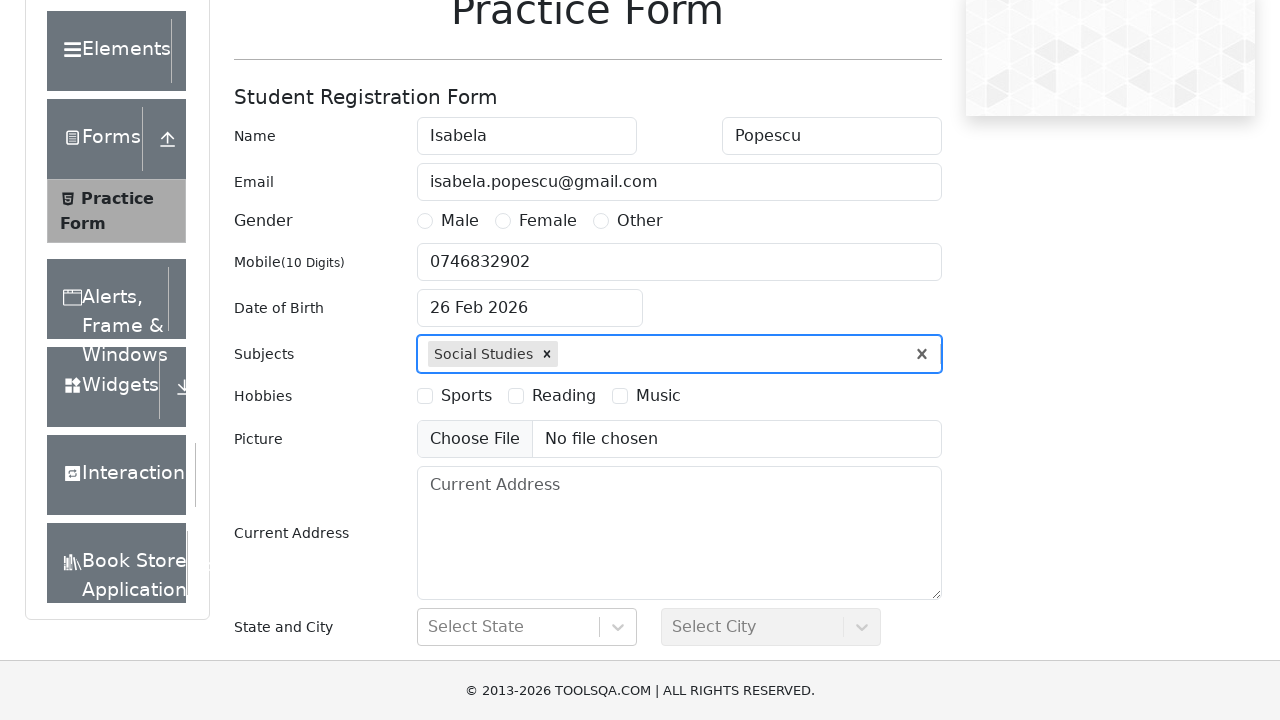

Set input files for upload picture field (empty)
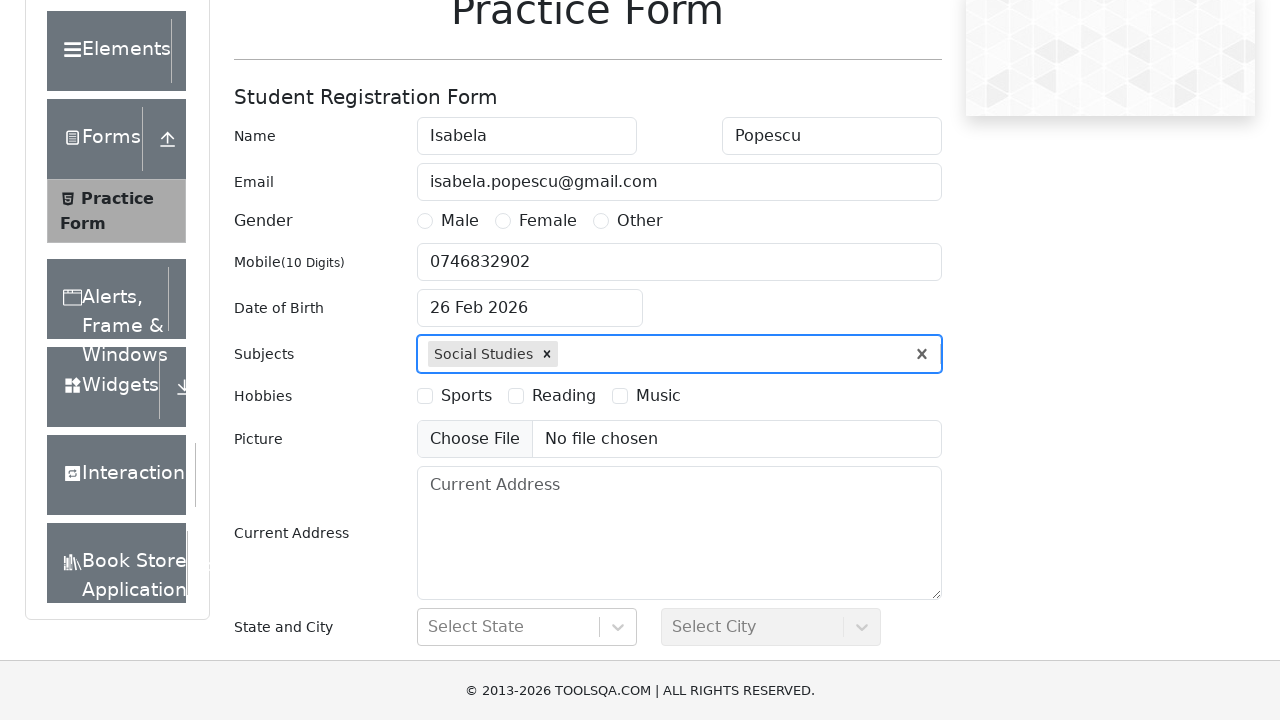

Selected Female gender radio button at (548, 221) on xpath=//label[@for='gender-radio-2']
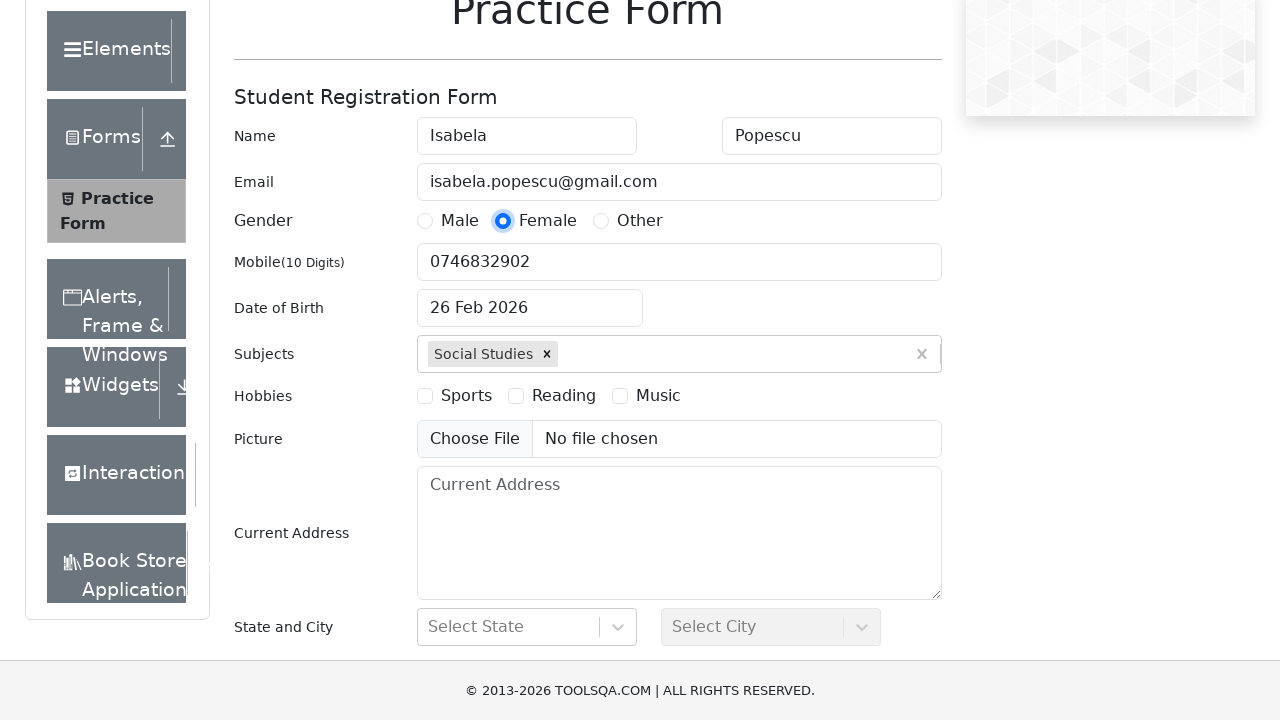

Scrolled down to see state and city fields
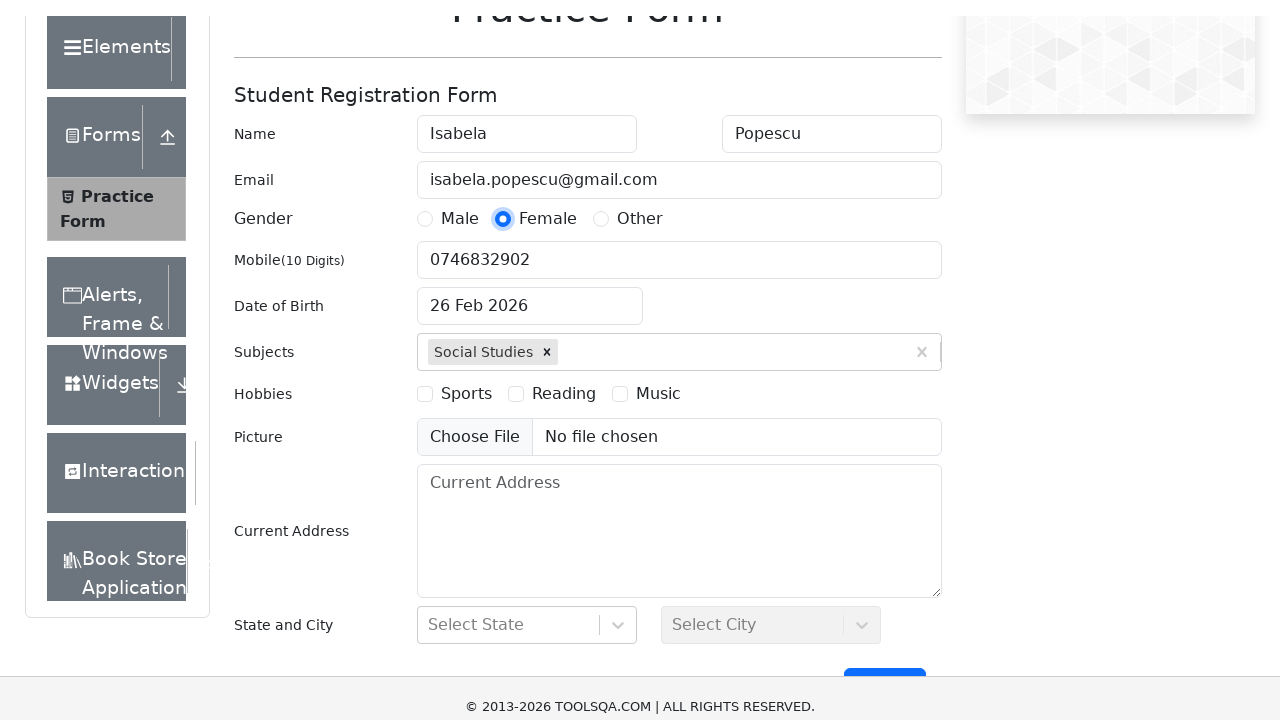

Clicked on State dropdown at (430, 437) on #react-select-3-input
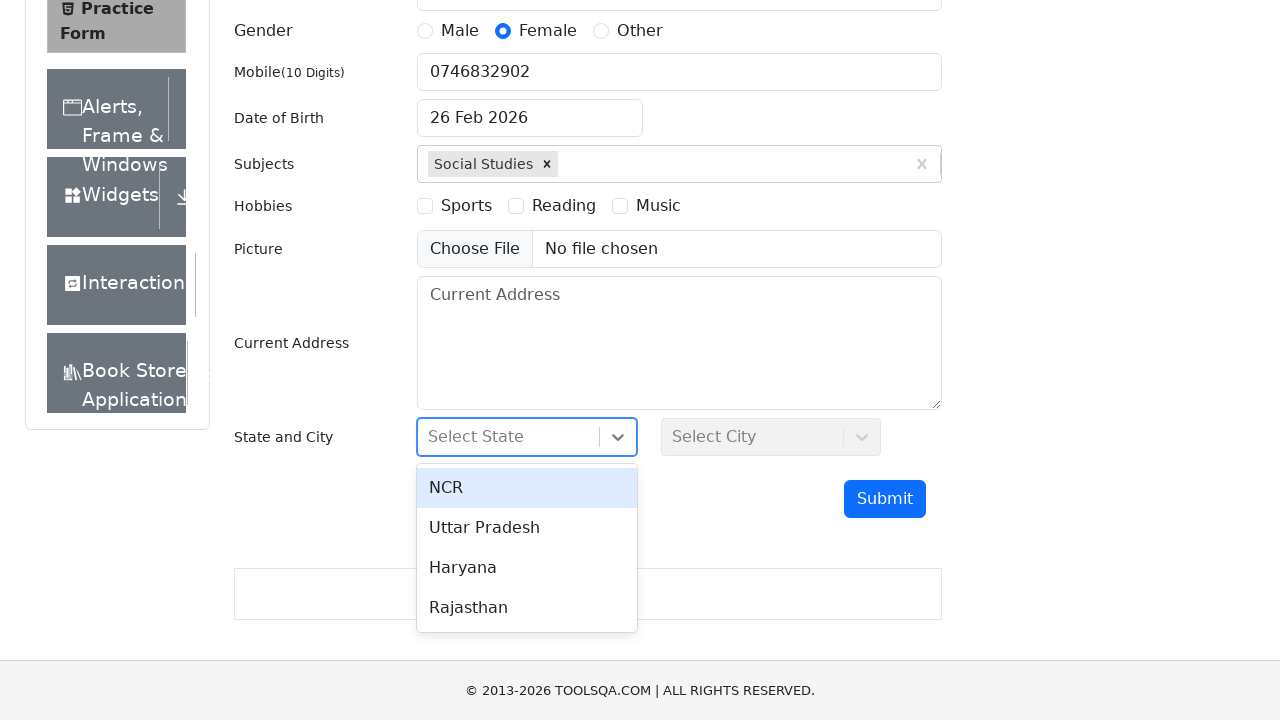

Filled State dropdown with 'NCR' on #react-select-3-input
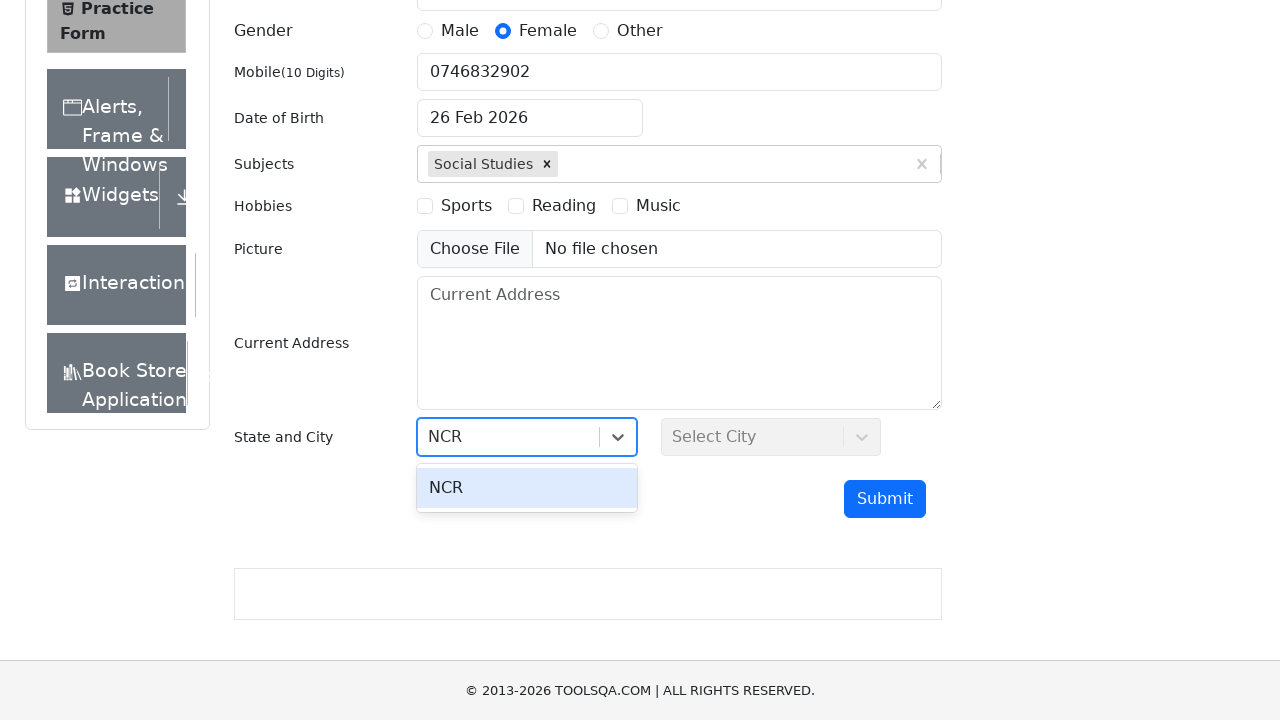

Pressed Enter to confirm state selection on #react-select-3-input
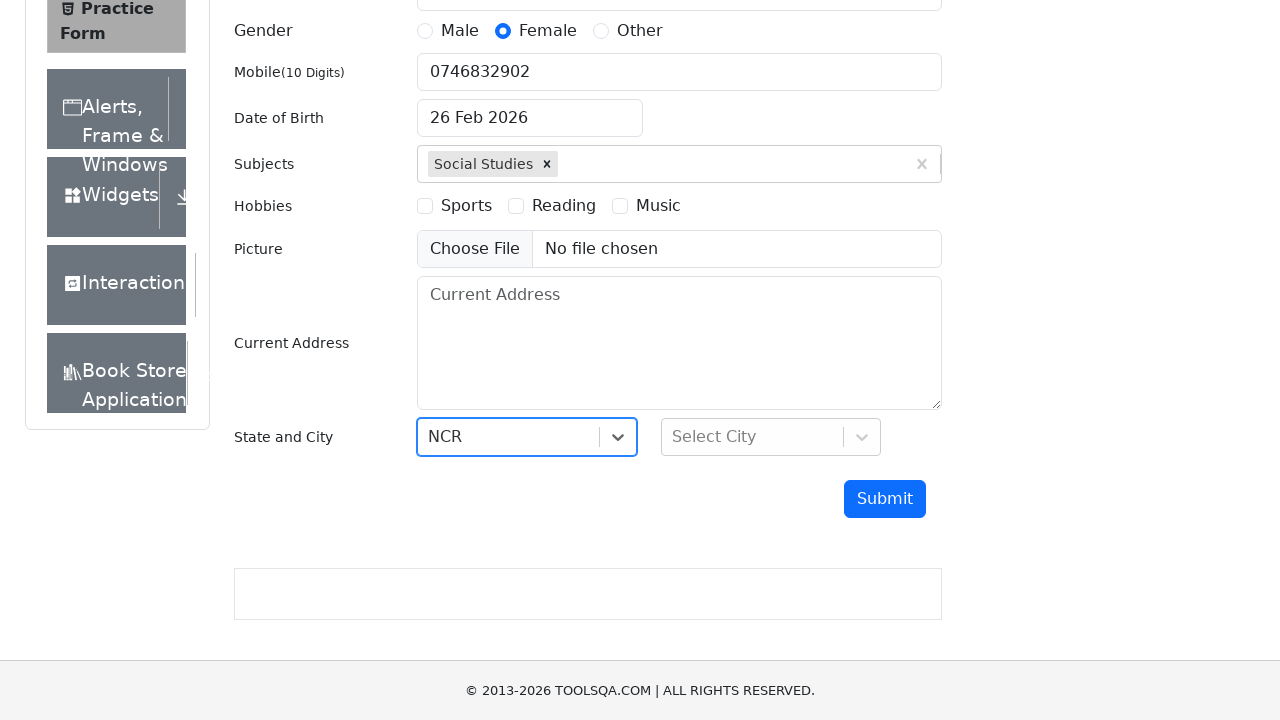

Clicked on City dropdown at (674, 437) on #react-select-4-input
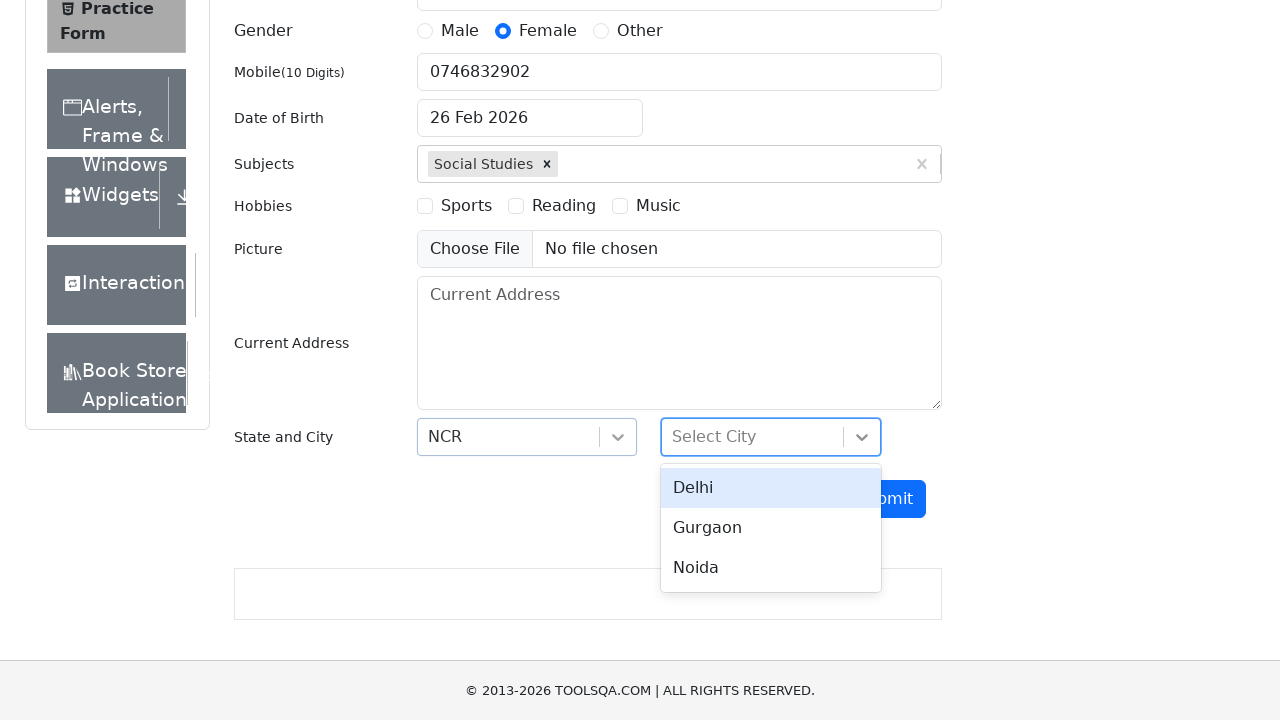

Filled City dropdown with 'Noida' on #react-select-4-input
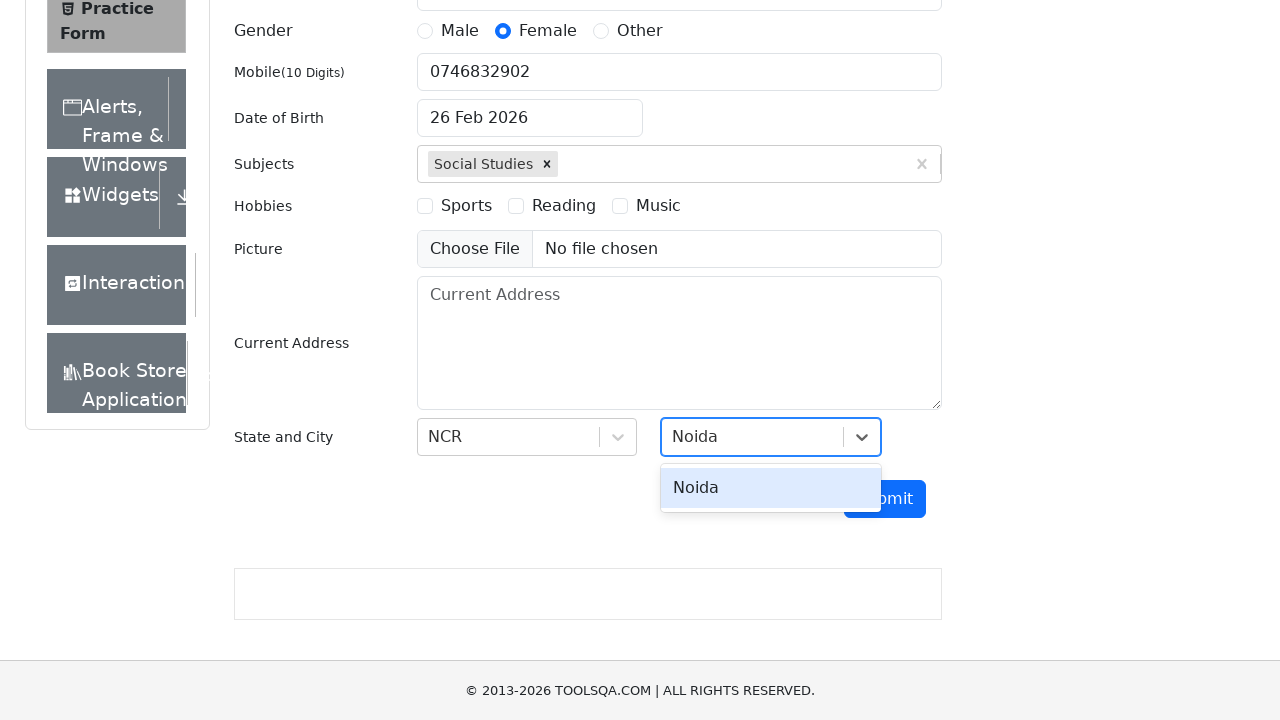

Pressed Enter to confirm city selection on #react-select-4-input
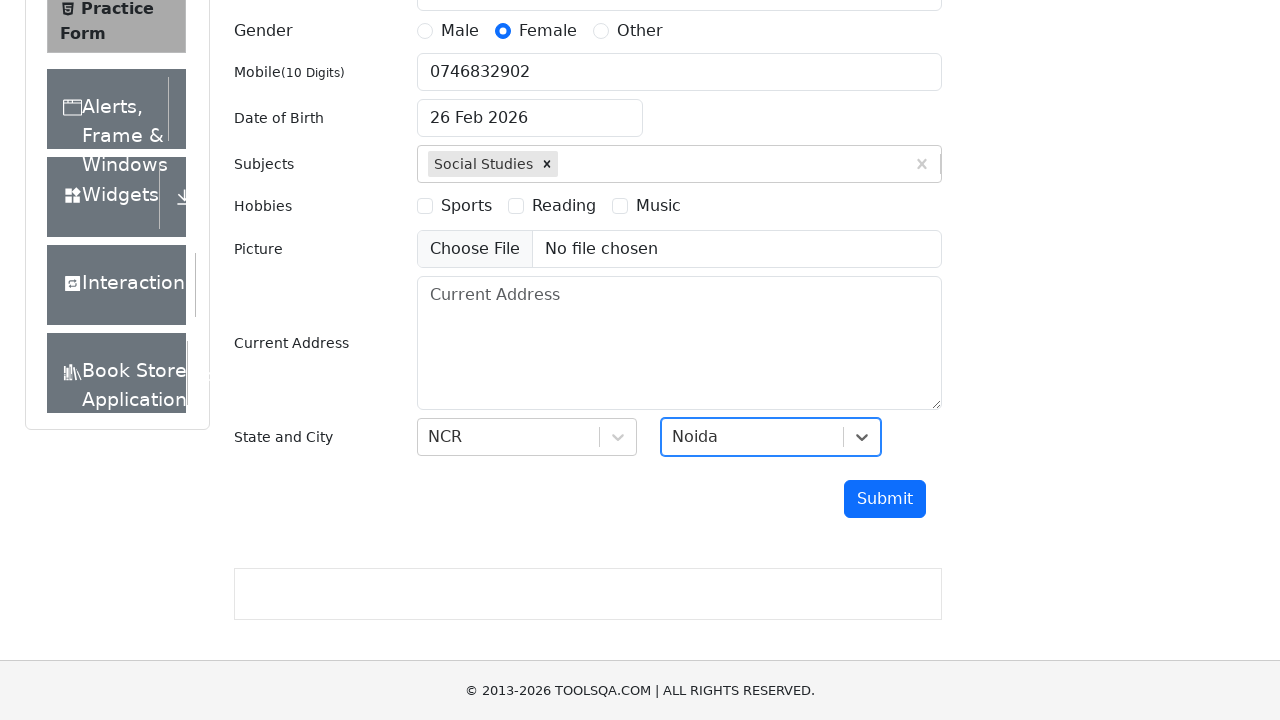

Clicked Submit button to submit the form at (885, 499) on #submit
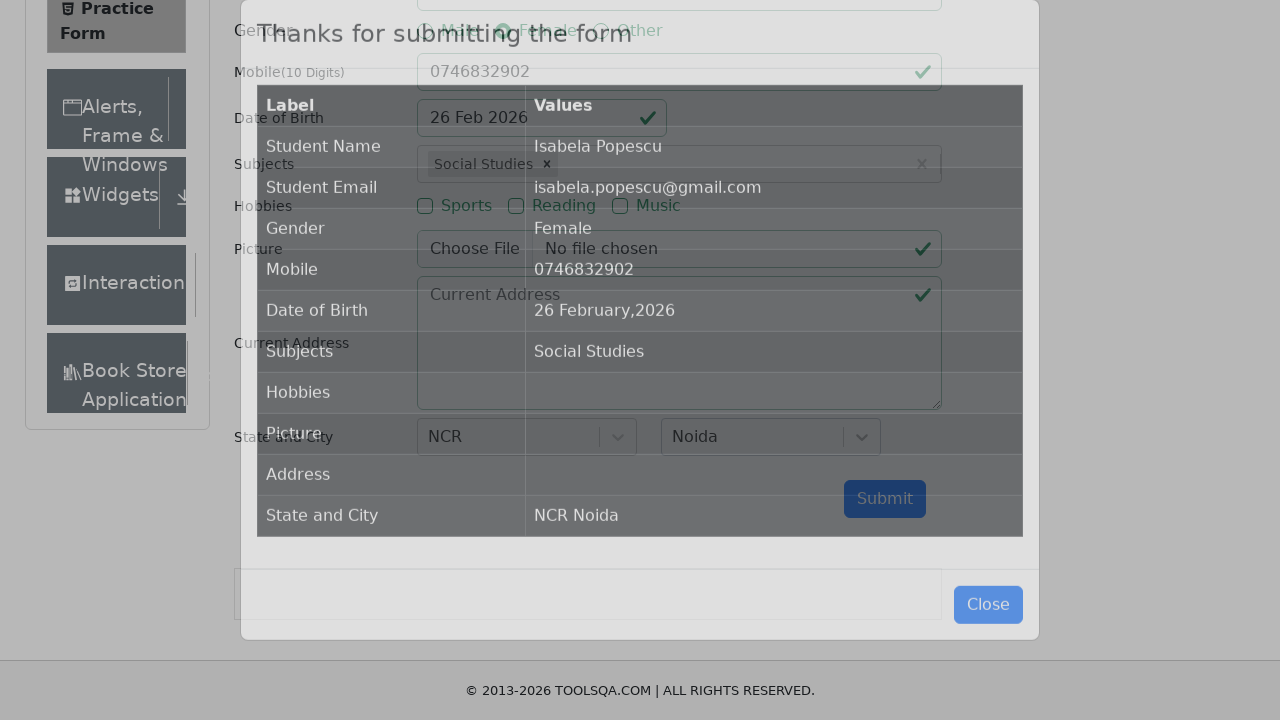

Results table loaded successfully
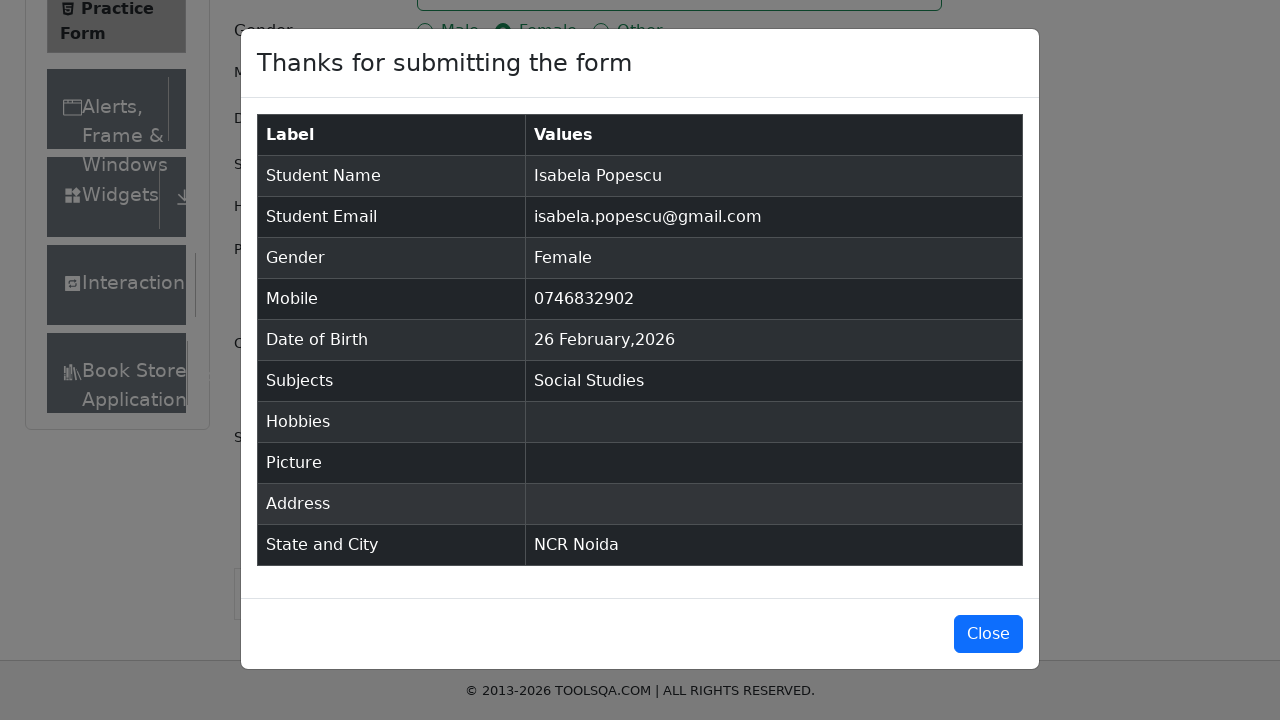

Located all table data cells in results table
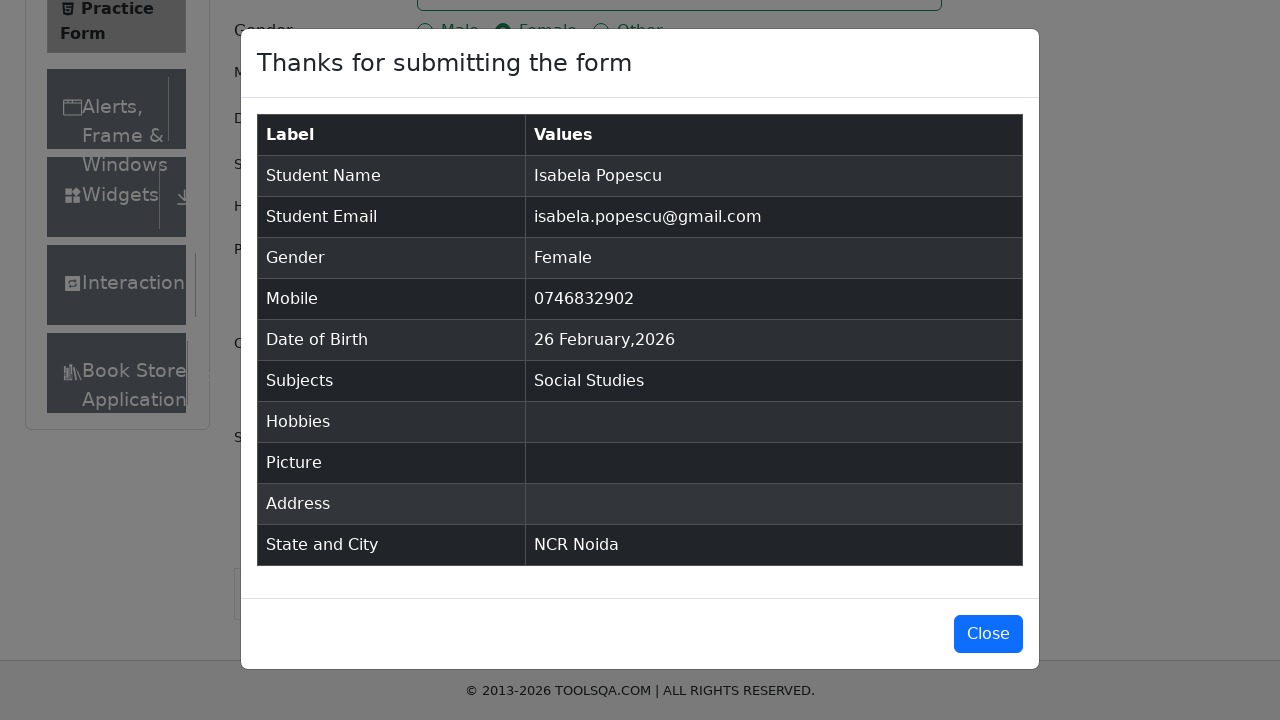

Verified results table contains 20 data elements
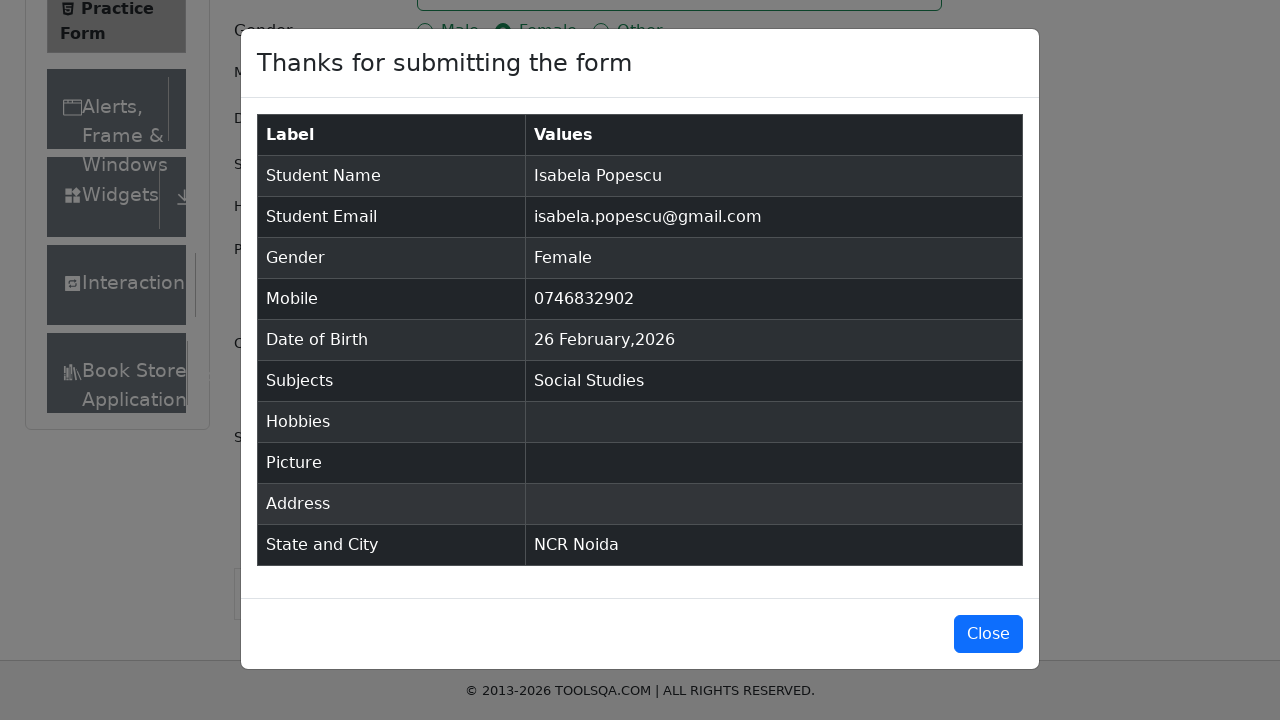

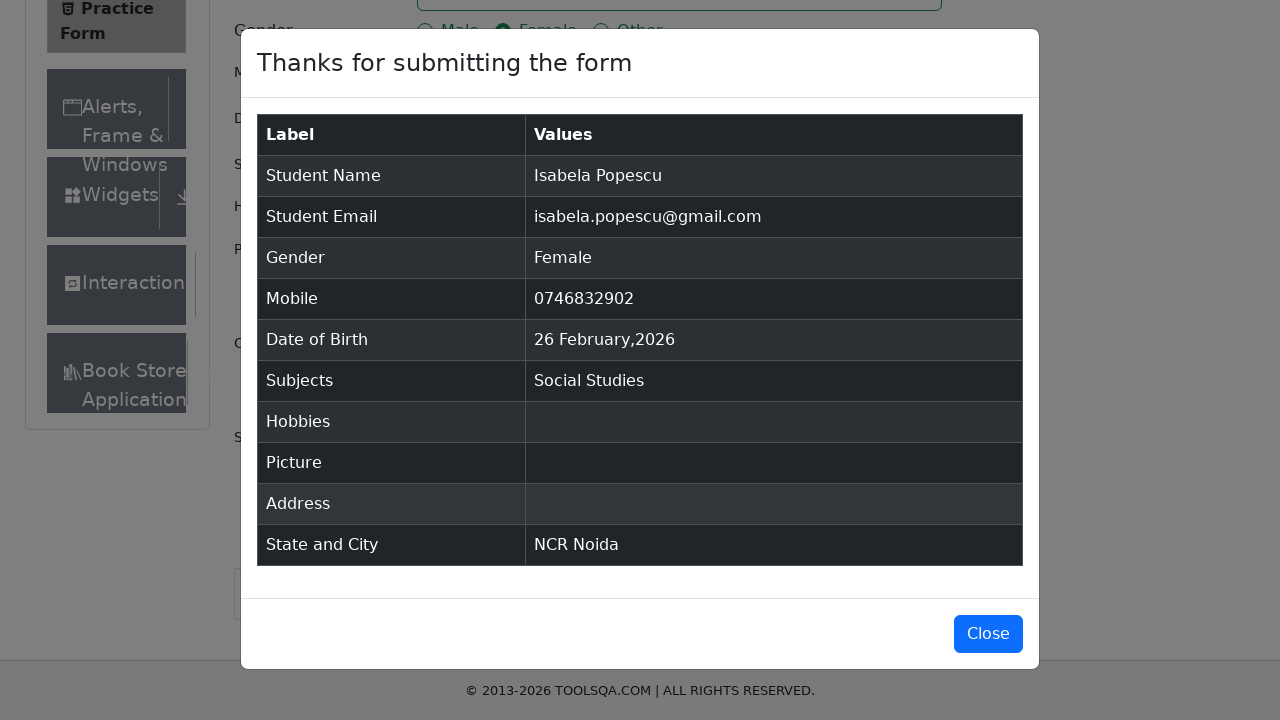